Tests clearing the complete state of all items by checking and unchecking the toggle all

Starting URL: https://demo.playwright.dev/todomvc

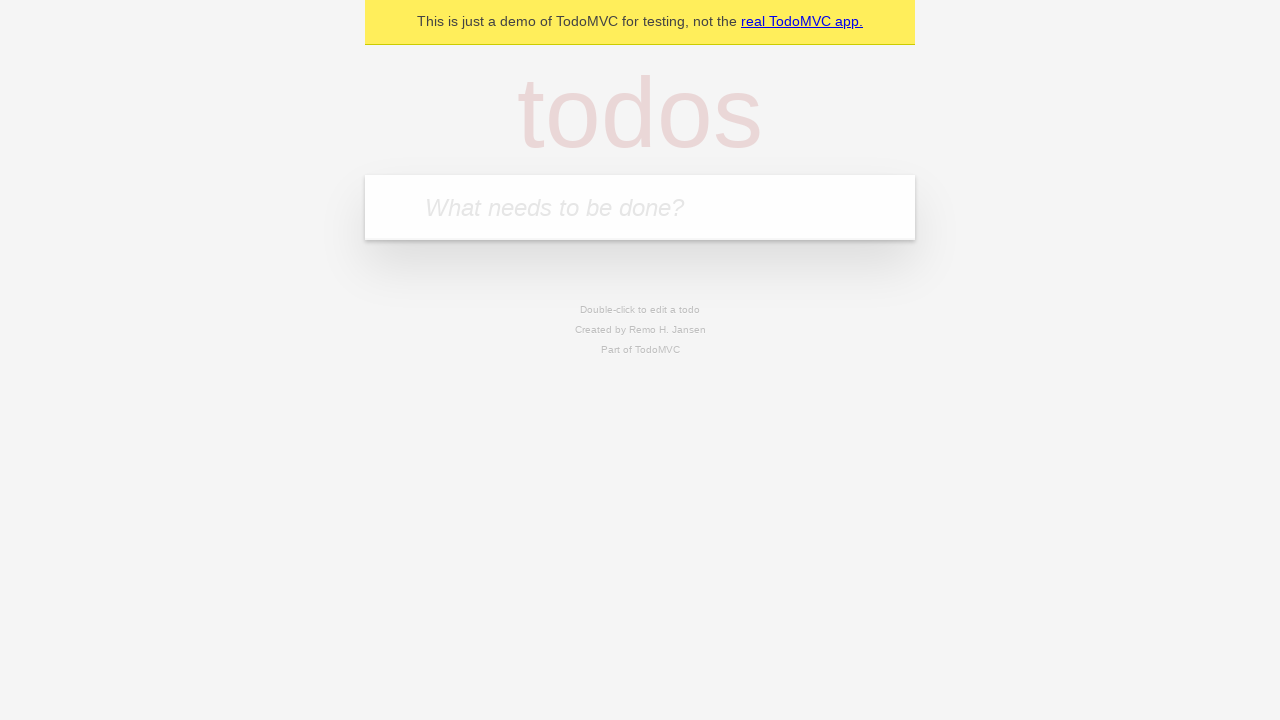

Filled todo input with 'buy some cheese' on internal:attr=[placeholder="What needs to be done?"i]
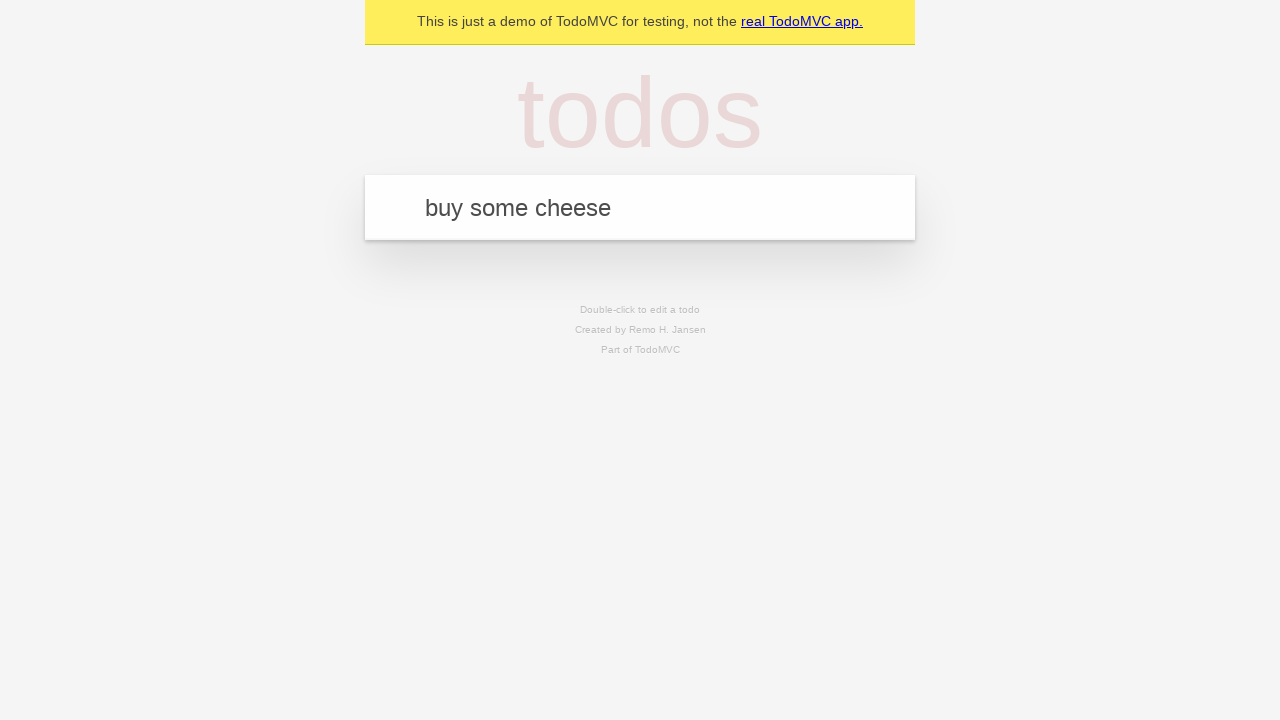

Pressed Enter to add todo 'buy some cheese' on internal:attr=[placeholder="What needs to be done?"i]
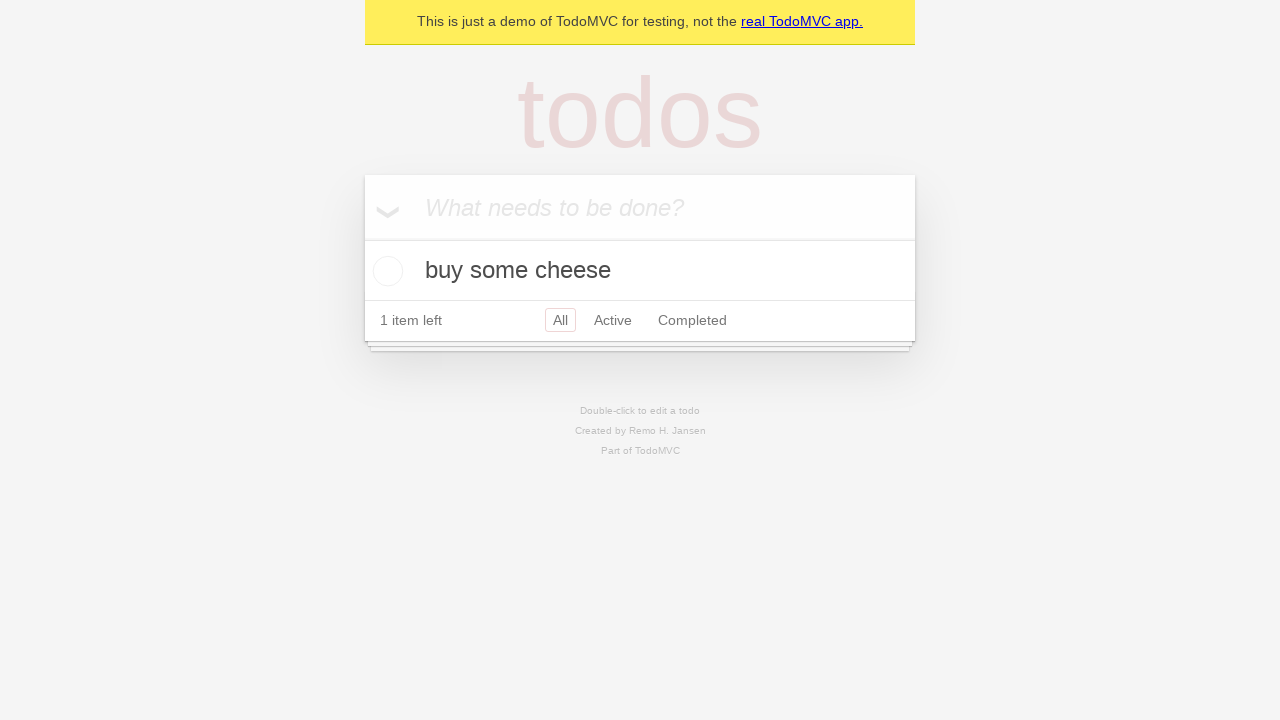

Filled todo input with 'feed the cat' on internal:attr=[placeholder="What needs to be done?"i]
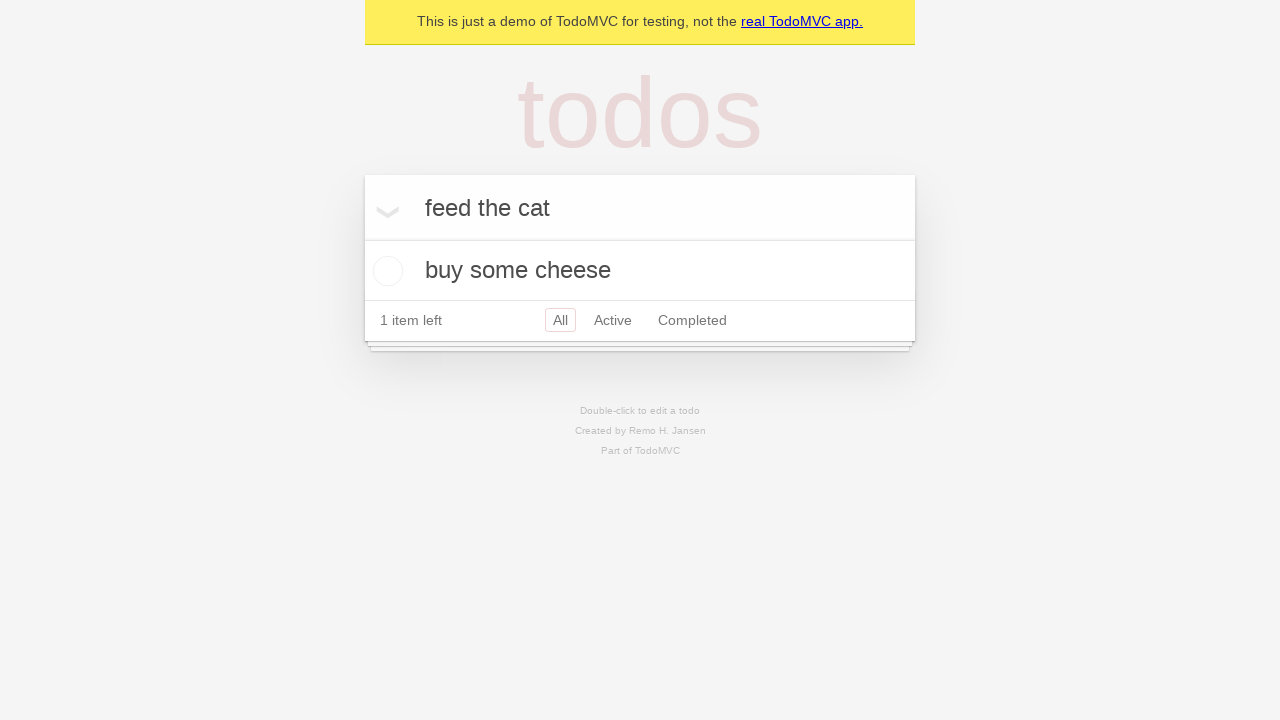

Pressed Enter to add todo 'feed the cat' on internal:attr=[placeholder="What needs to be done?"i]
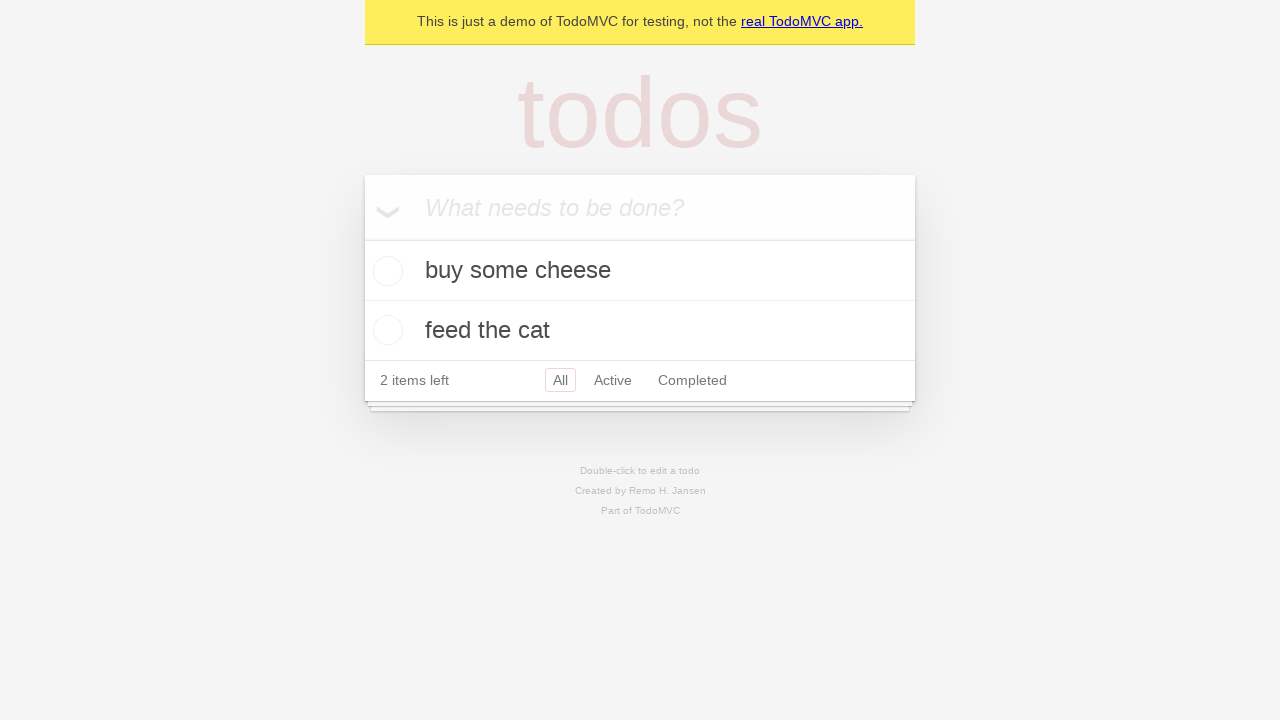

Filled todo input with 'book a doctors appointment' on internal:attr=[placeholder="What needs to be done?"i]
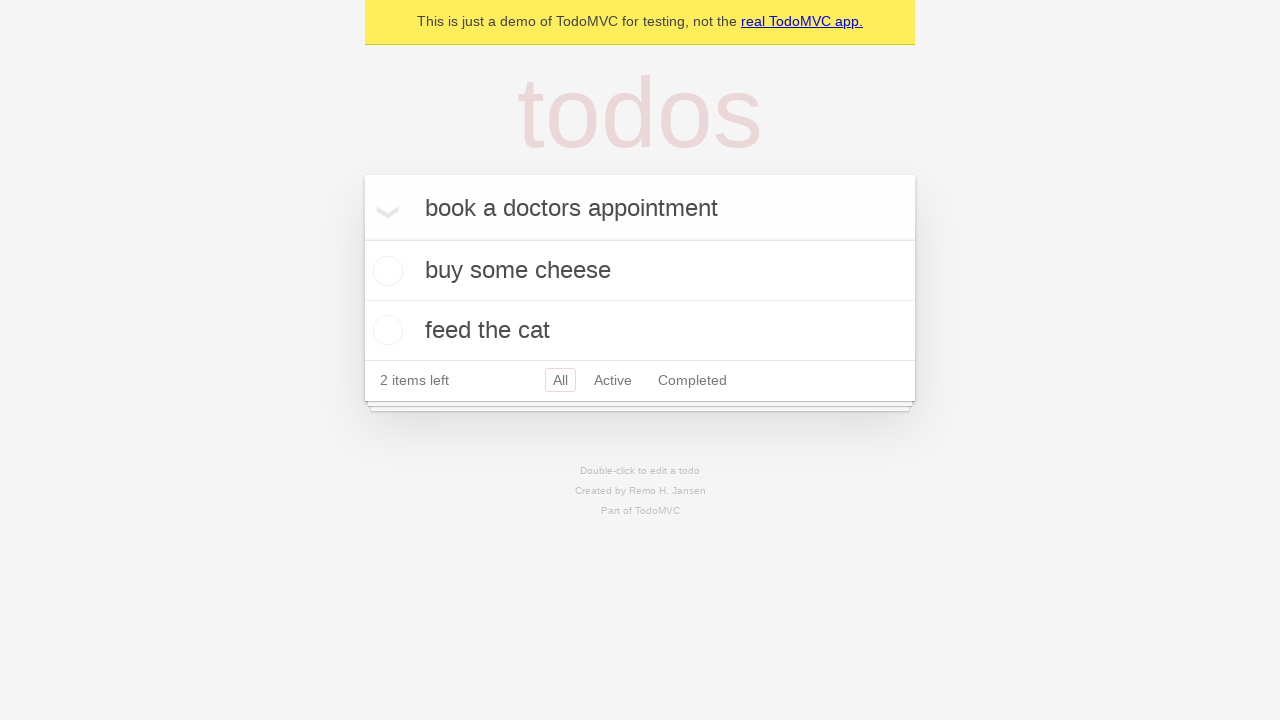

Pressed Enter to add todo 'book a doctors appointment' on internal:attr=[placeholder="What needs to be done?"i]
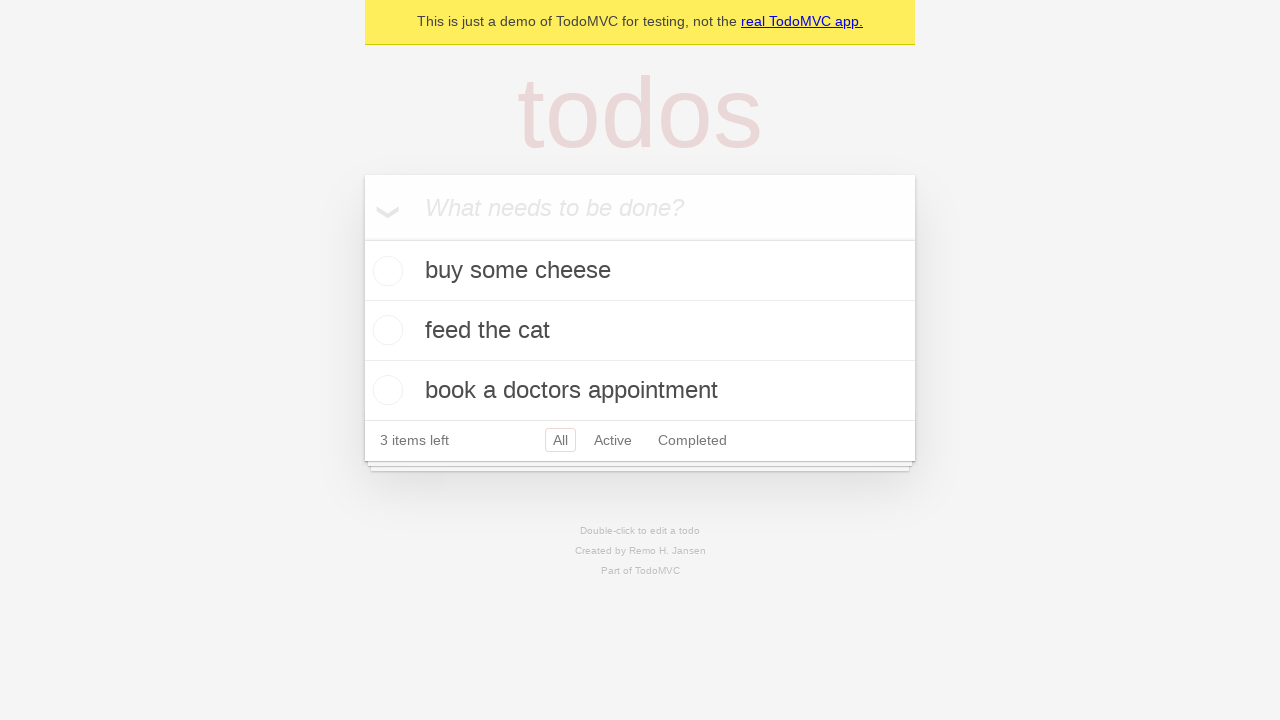

Located 'Mark all as complete' toggle button
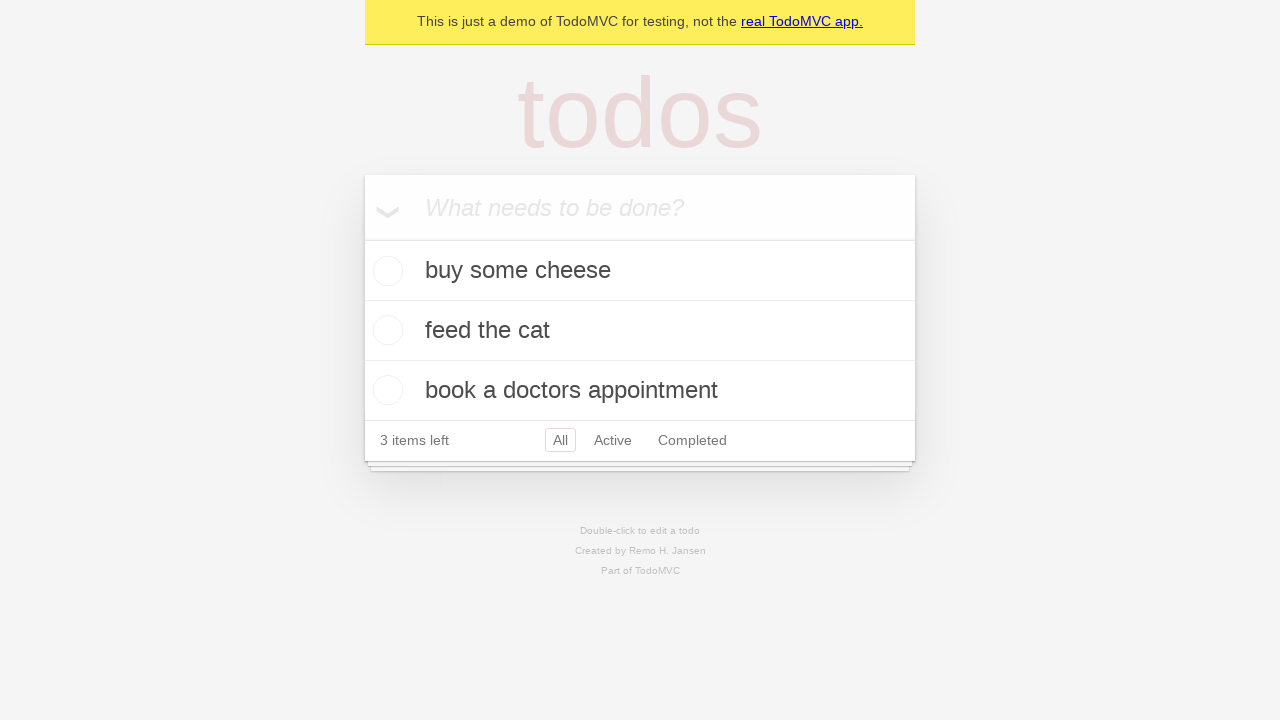

Checked 'Mark all as complete' toggle to mark all todos as complete at (362, 238) on internal:label="Mark all as complete"i
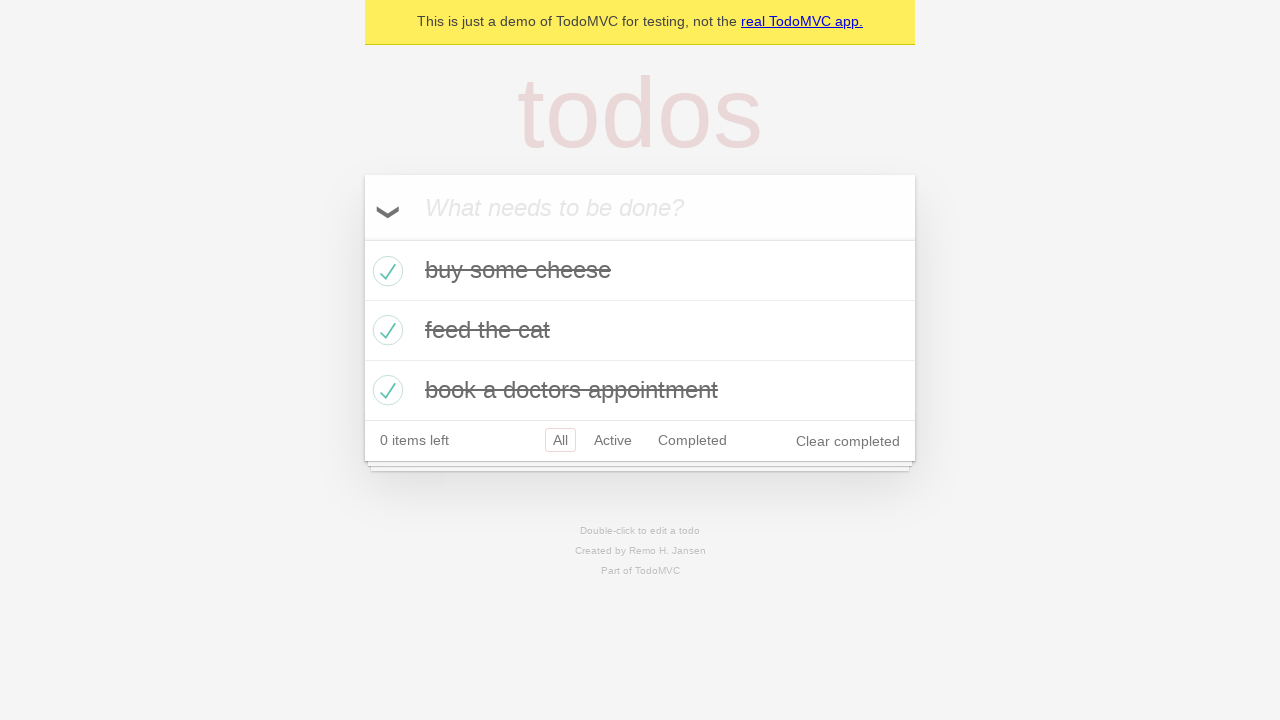

Unchecked 'Mark all as complete' toggle to clear complete state of all todos at (362, 238) on internal:label="Mark all as complete"i
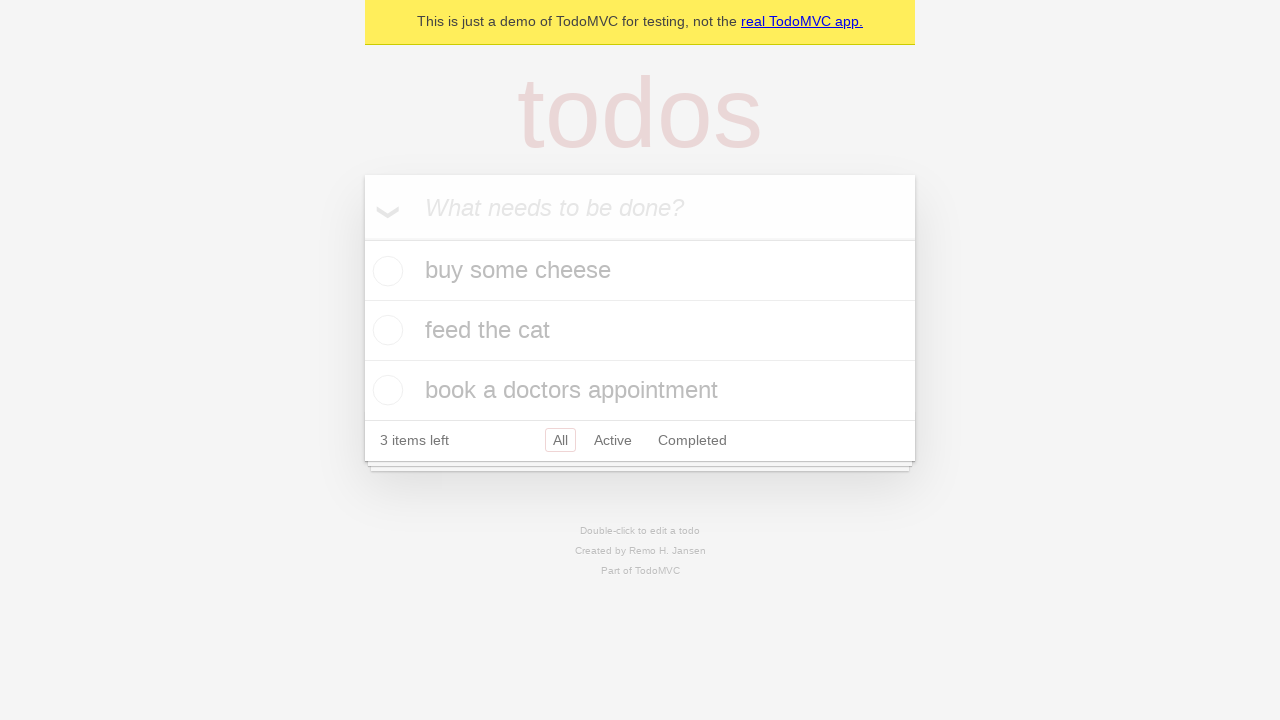

Waited for todo items to load after toggling complete state
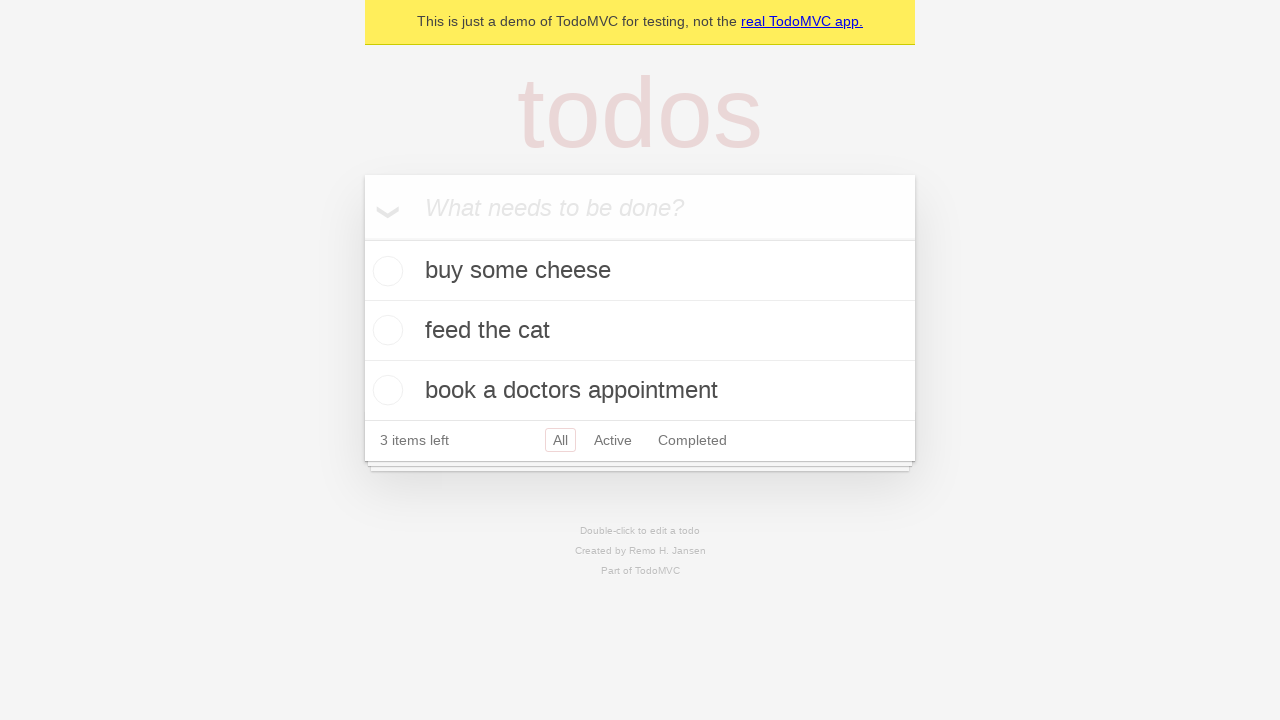

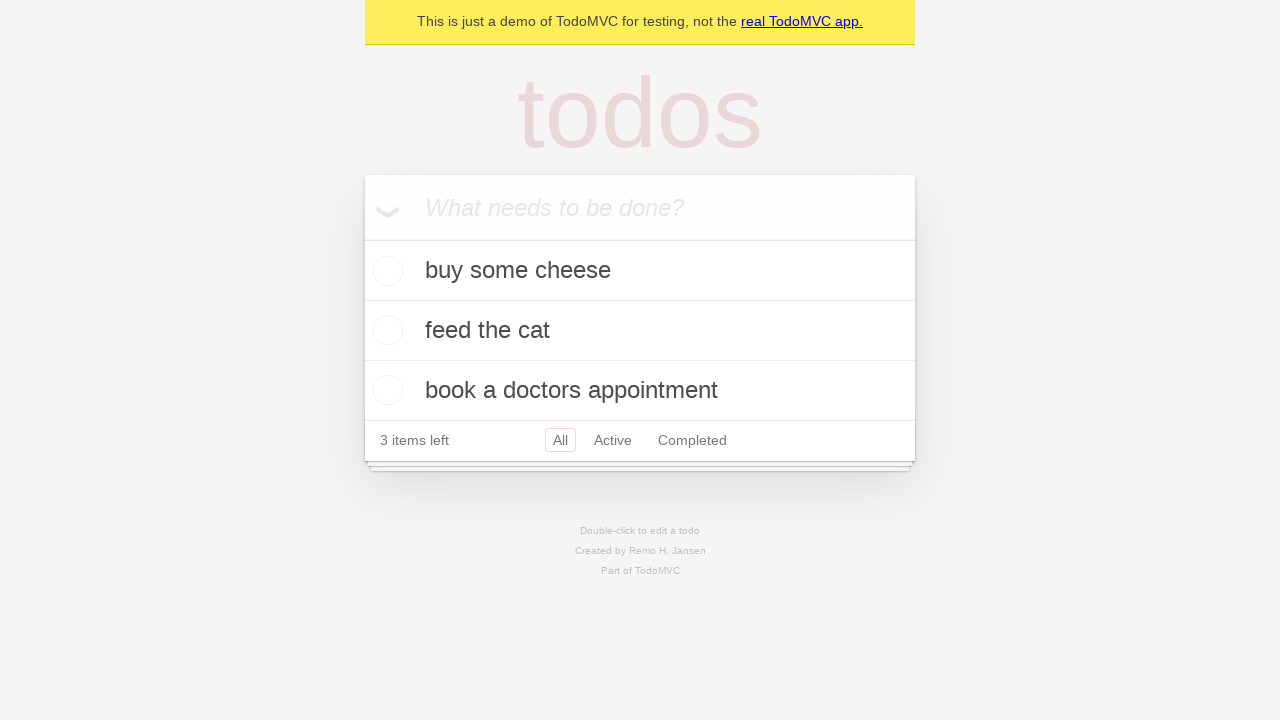